Navigates to DuckDuckGo homepage and verifies the page title is loaded correctly

Starting URL: https://duckduckgo.com/

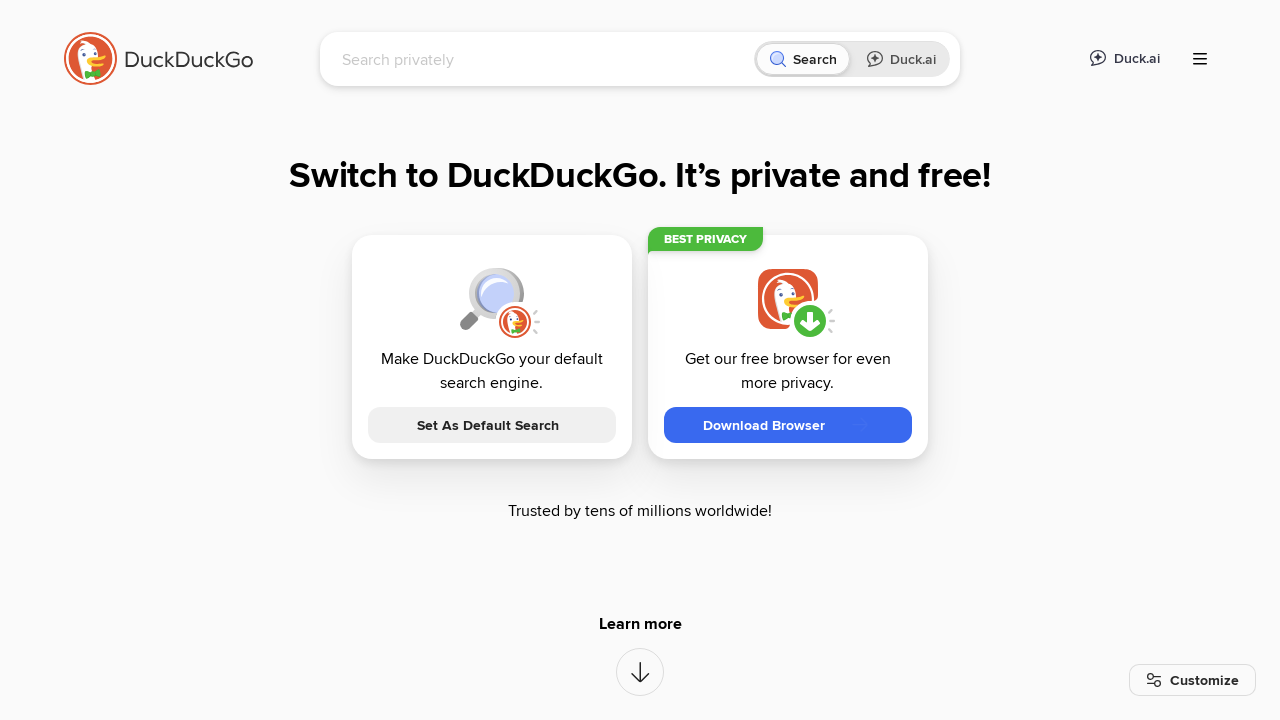

Waited for DuckDuckGo page to load (domcontentloaded)
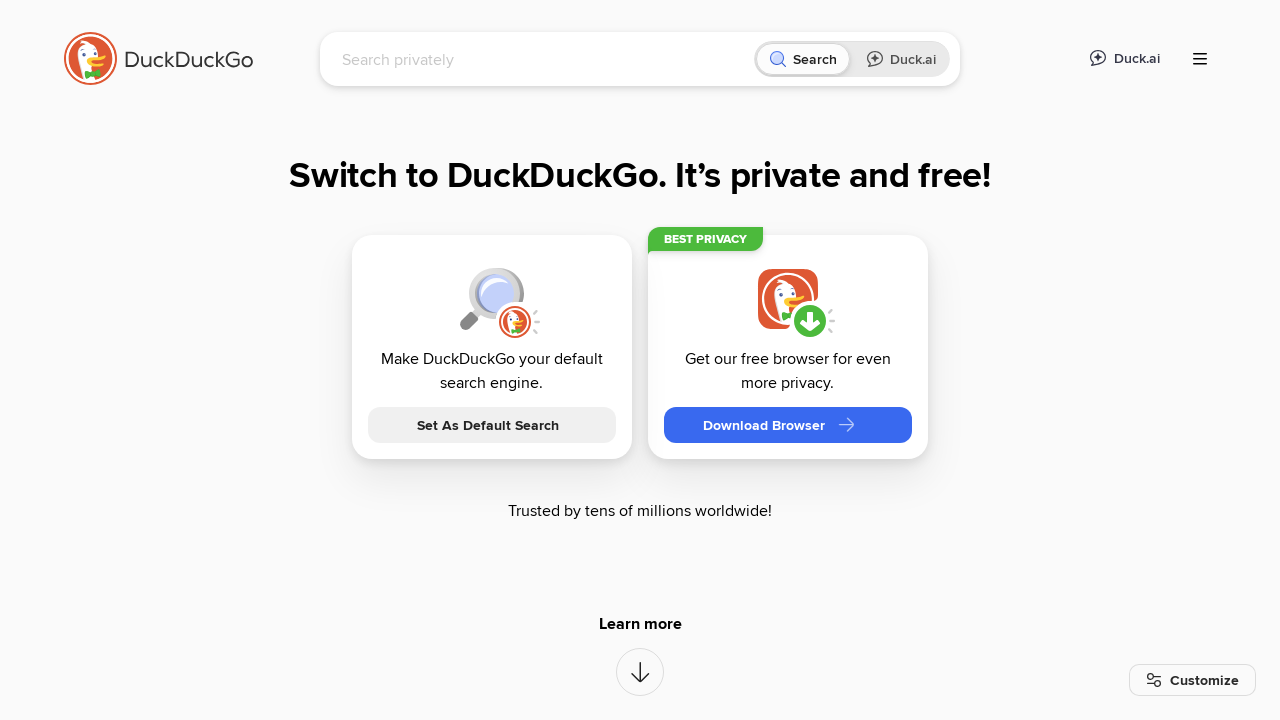

Retrieved page title: 'DuckDuckGo - Protection. Privacy. Peace of mind.'
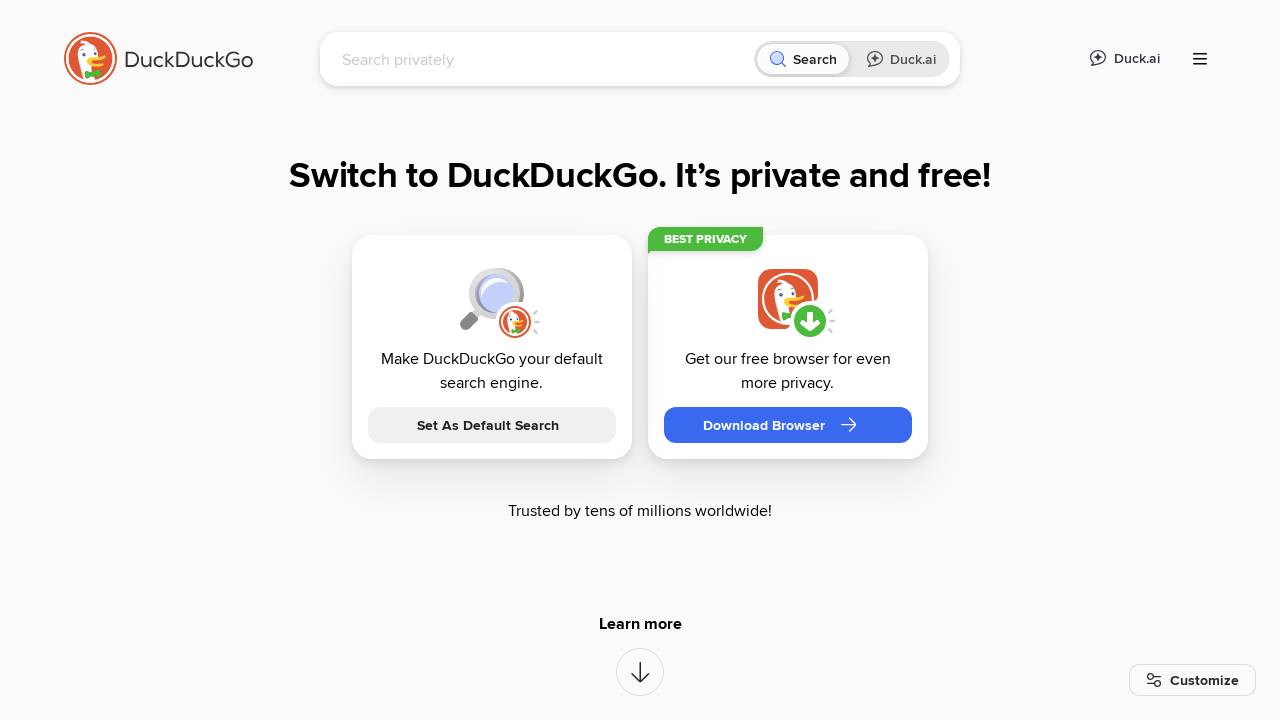

Verified page title is not empty
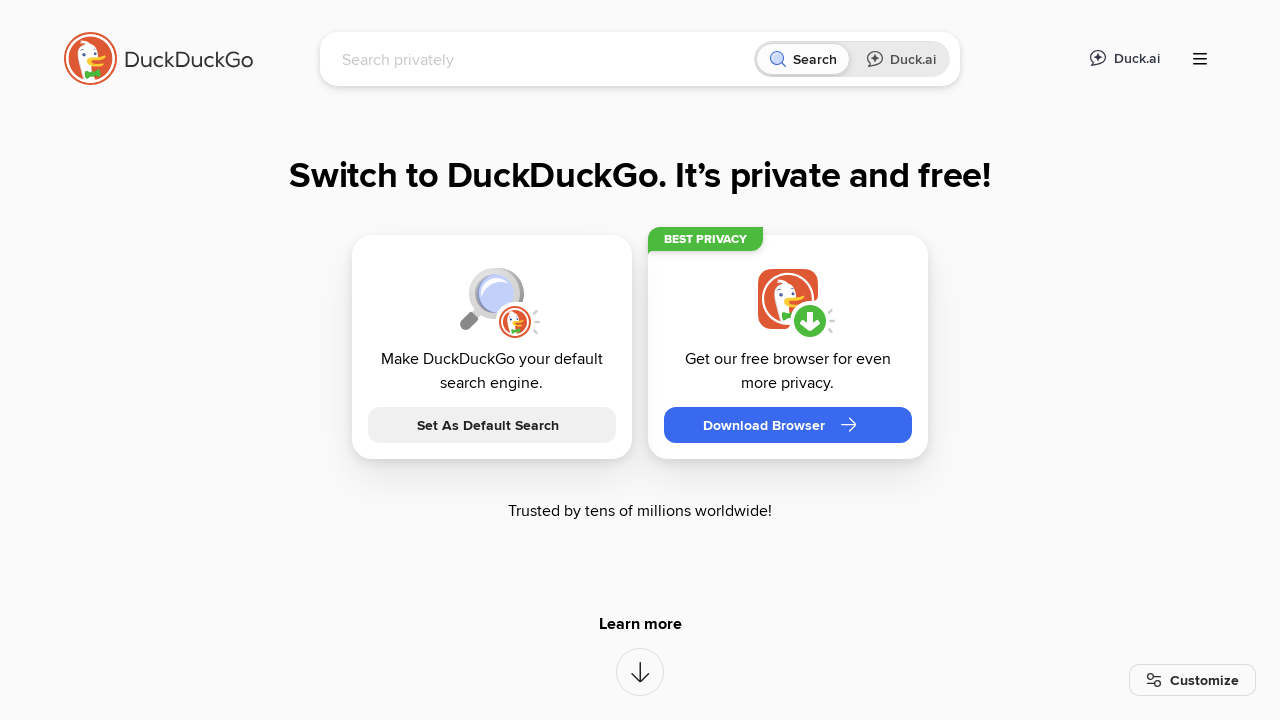

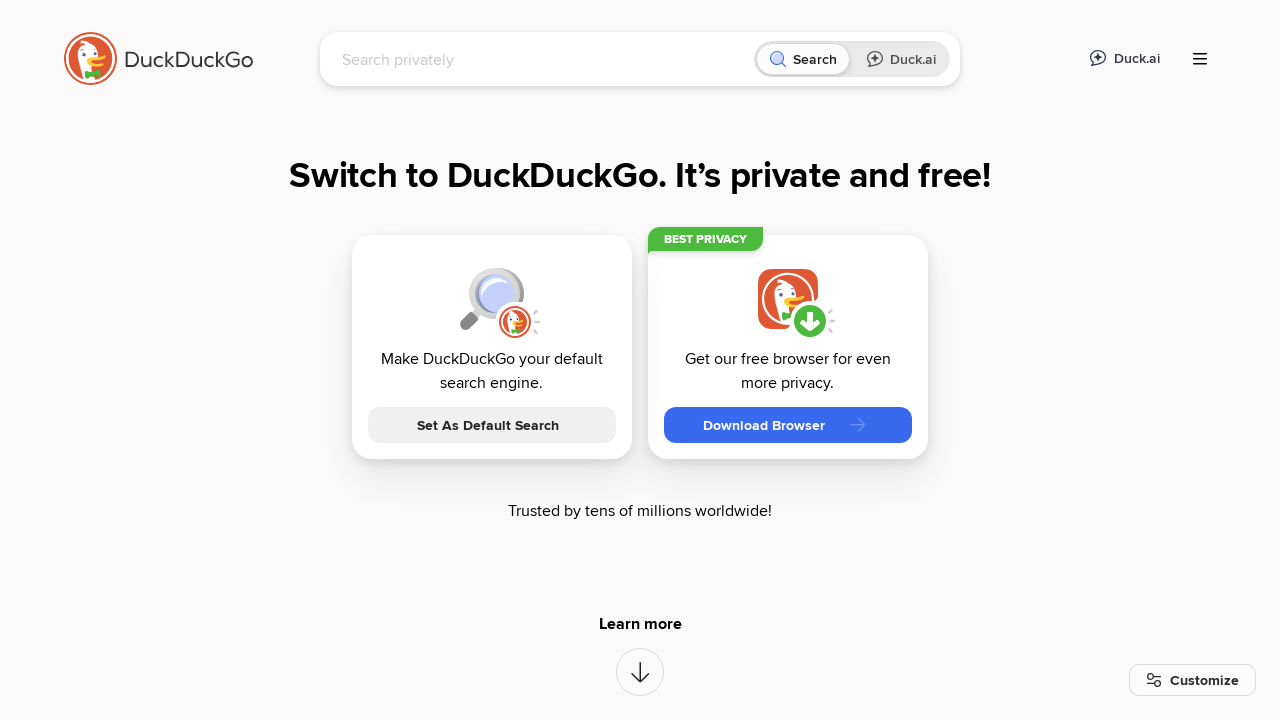